Tests the kanji search functionality by entering a kanji character in the search field and submitting the form, then verifying the kanji information is displayed.

Starting URL: https://www.yookoso.com/study/kanji-study/

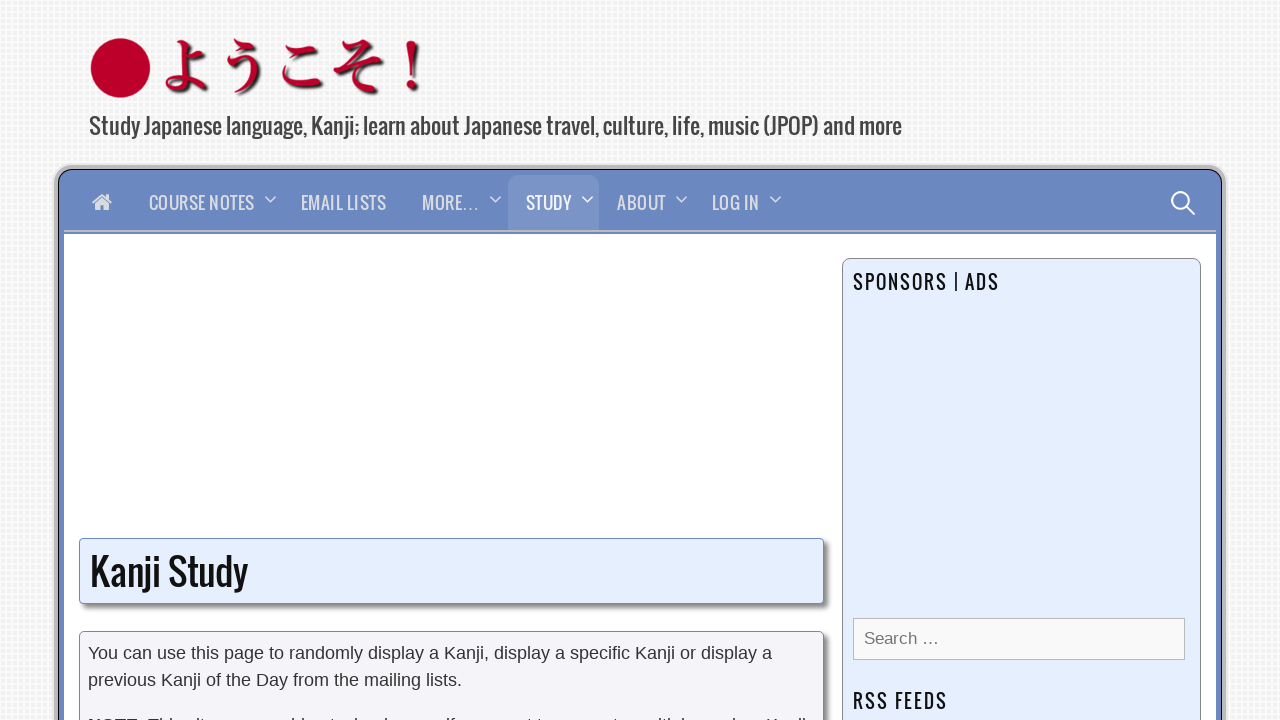

Search input field became visible
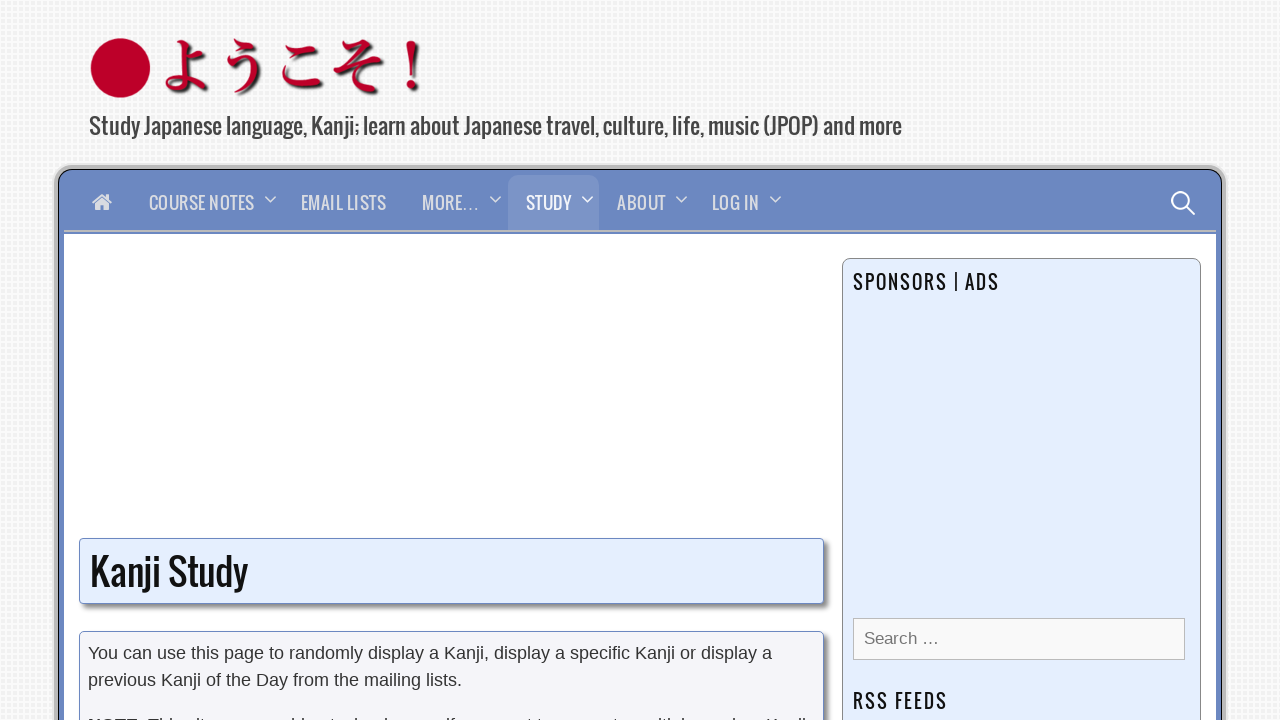

Filled search field with kanji character '人' on xpath=/html/body/div[2]/div[2]/div/div[1]/div/div/div[3]/form/p[2]/input[1]
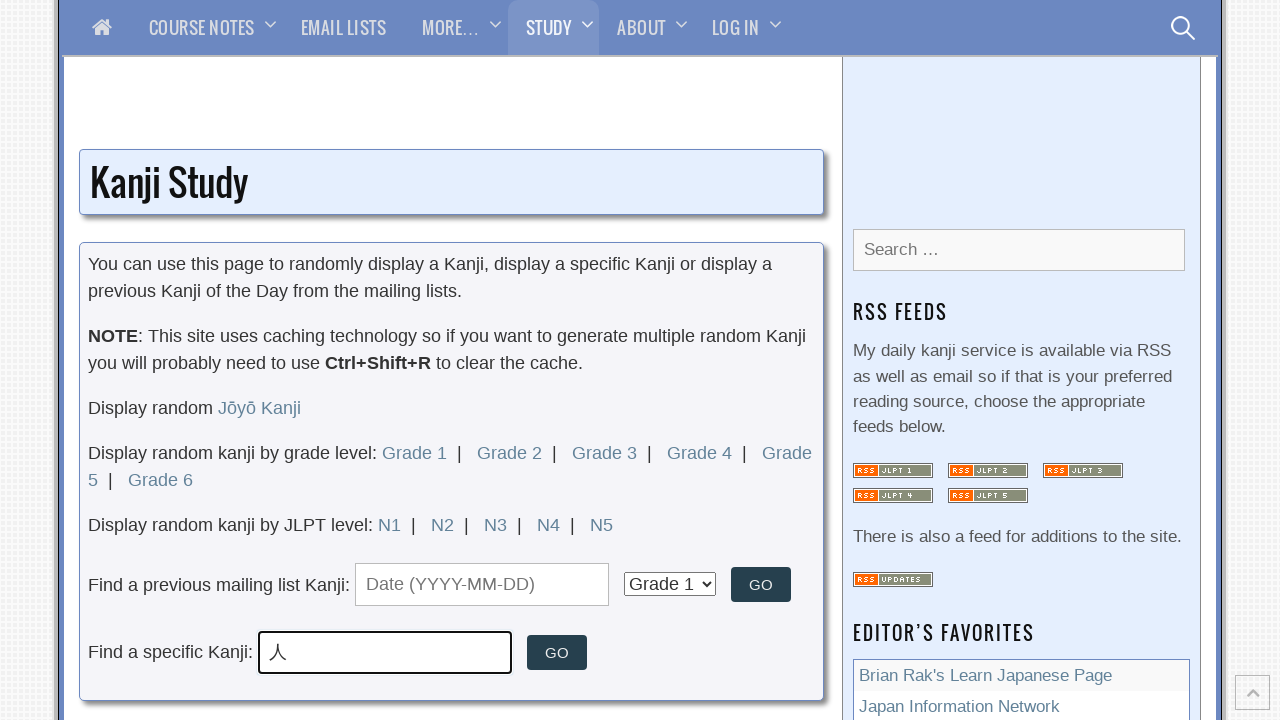

Clicked submit button to search for kanji at (557, 653) on xpath=/html/body/div[2]/div[2]/div/div[1]/div/div/div[3]/form/p[2]/input[2]
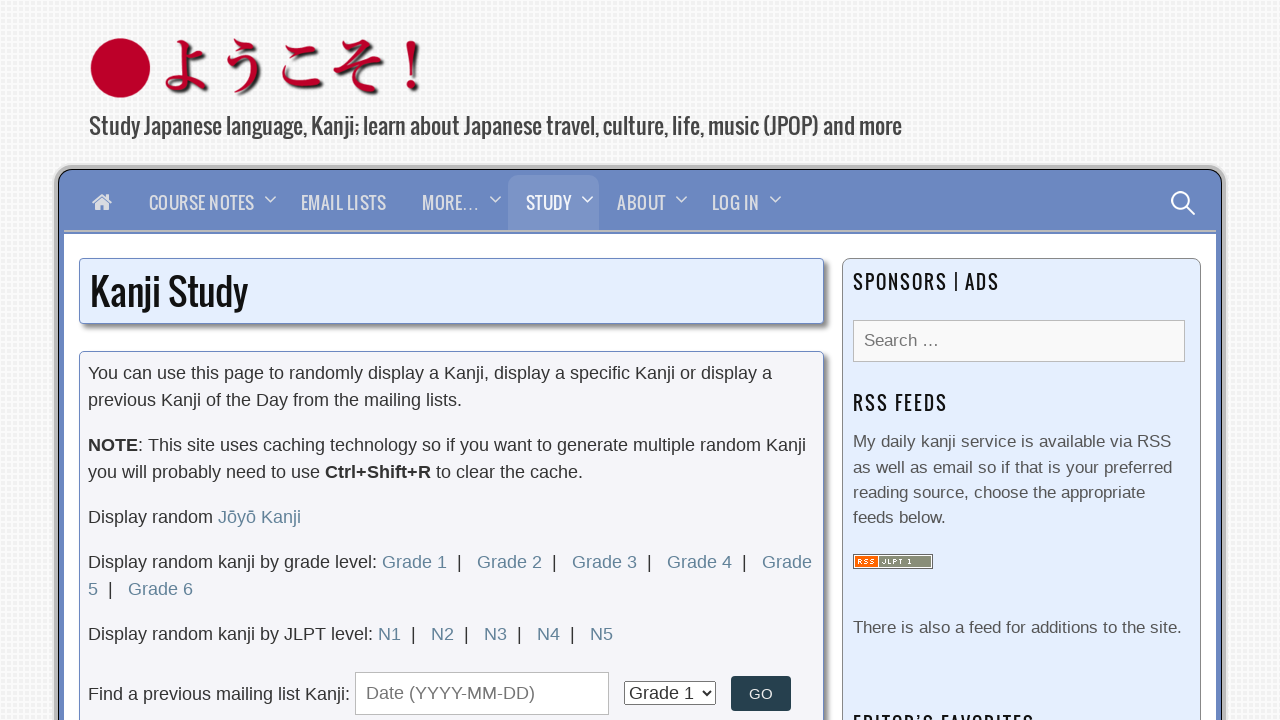

Kanji information loaded and character display element became visible
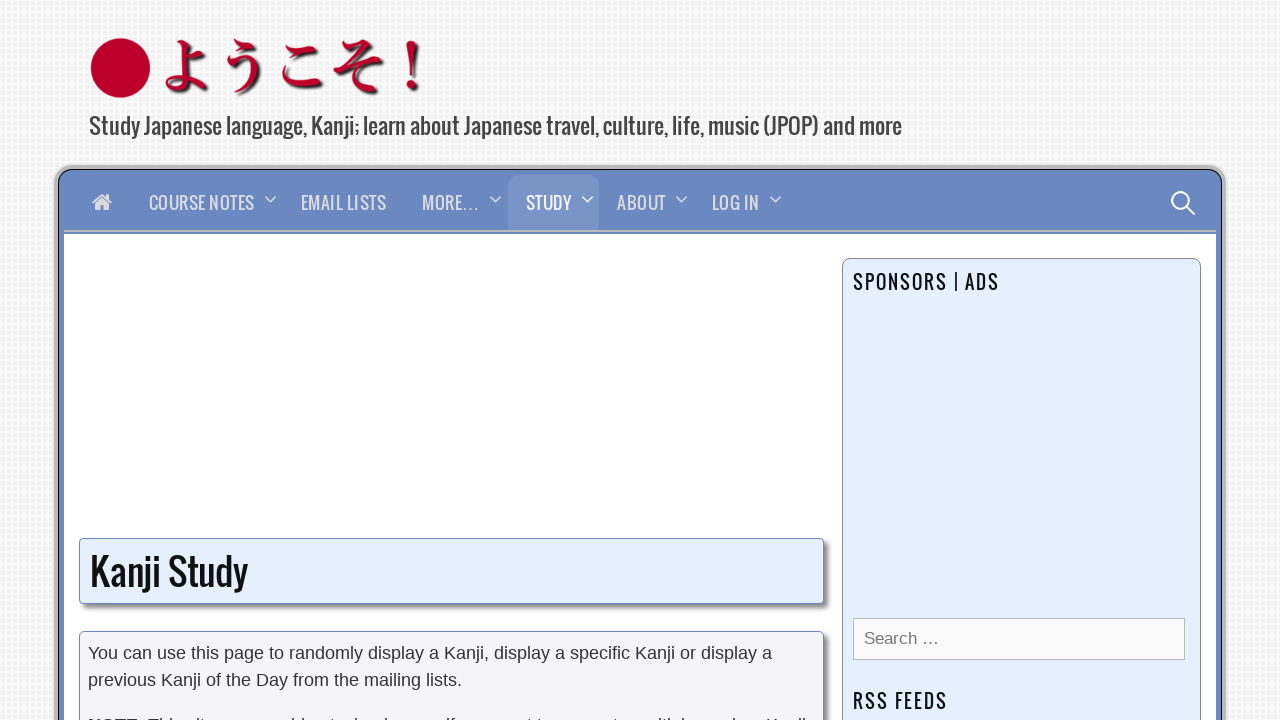

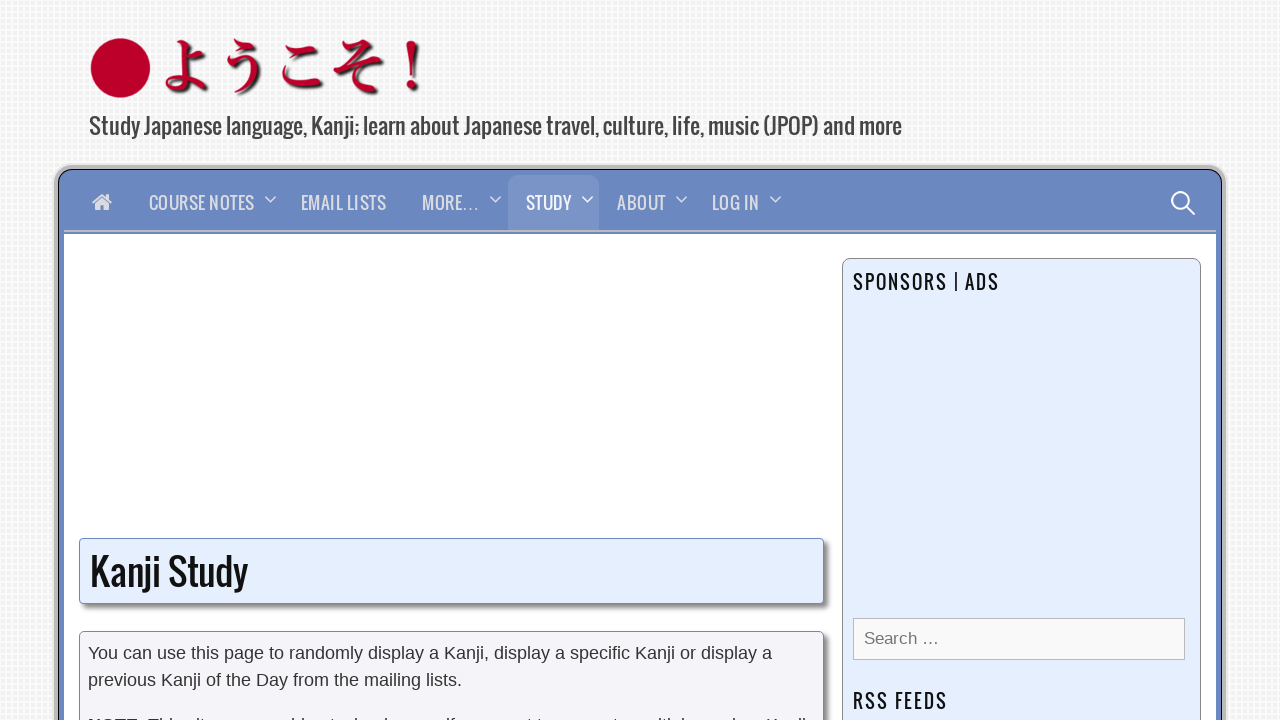